Tests iframe interaction by switching into a frame, filling out a form with first and last name fields, submitting it, and switching back to the parent frame

Starting URL: https://www.w3schools.com/html/tryit.asp?filename=tryhtml_form_submit

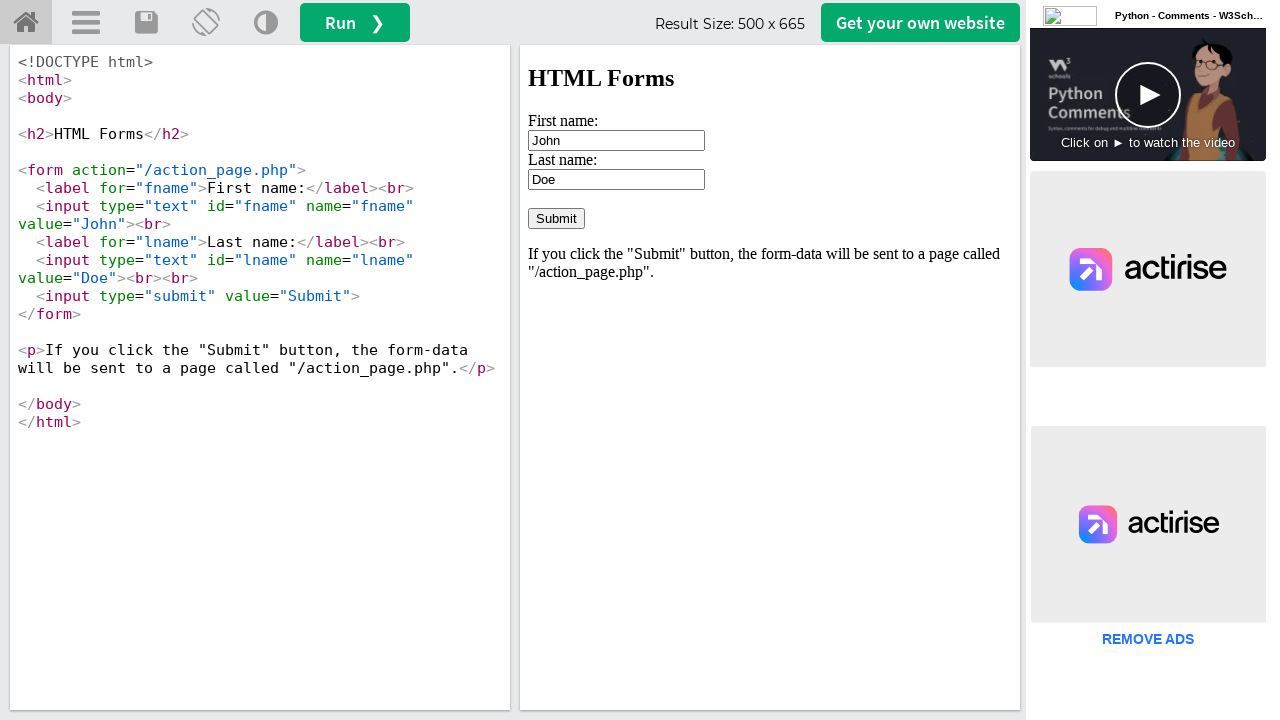

Located iframe containing the form
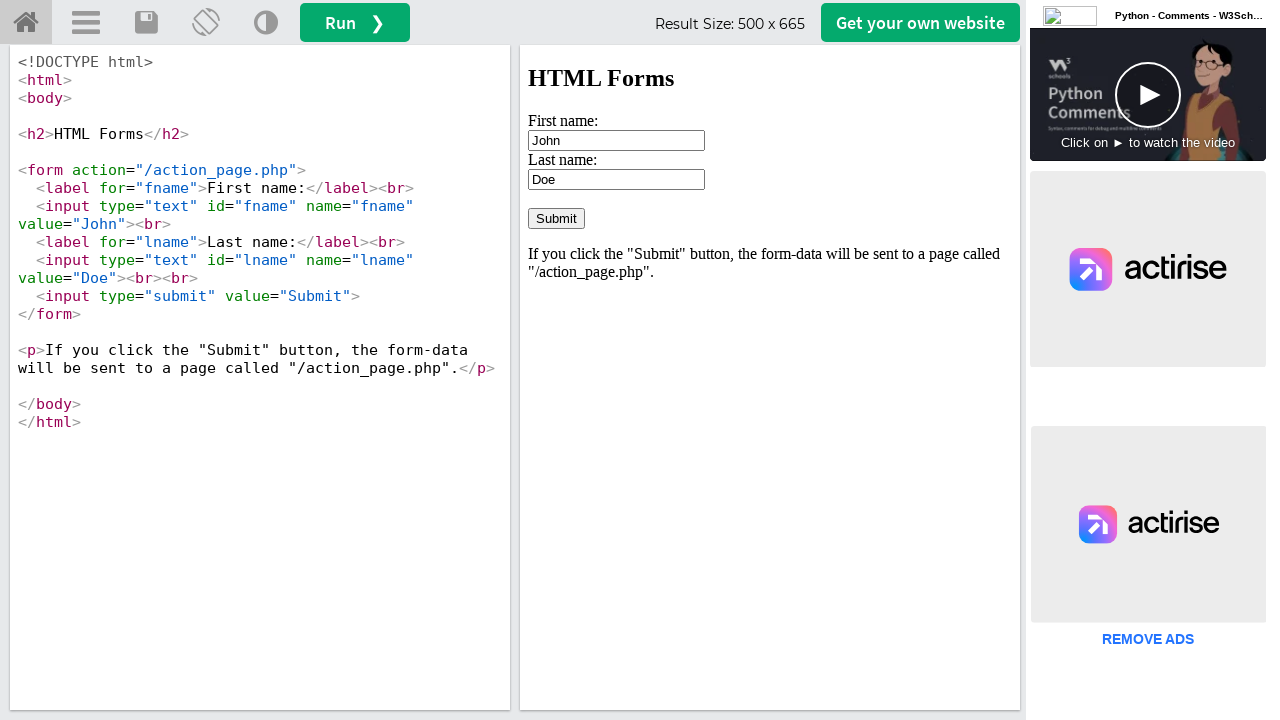

Cleared the first name field on iframe#iframeResult >> internal:control=enter-frame >> input[value='John']
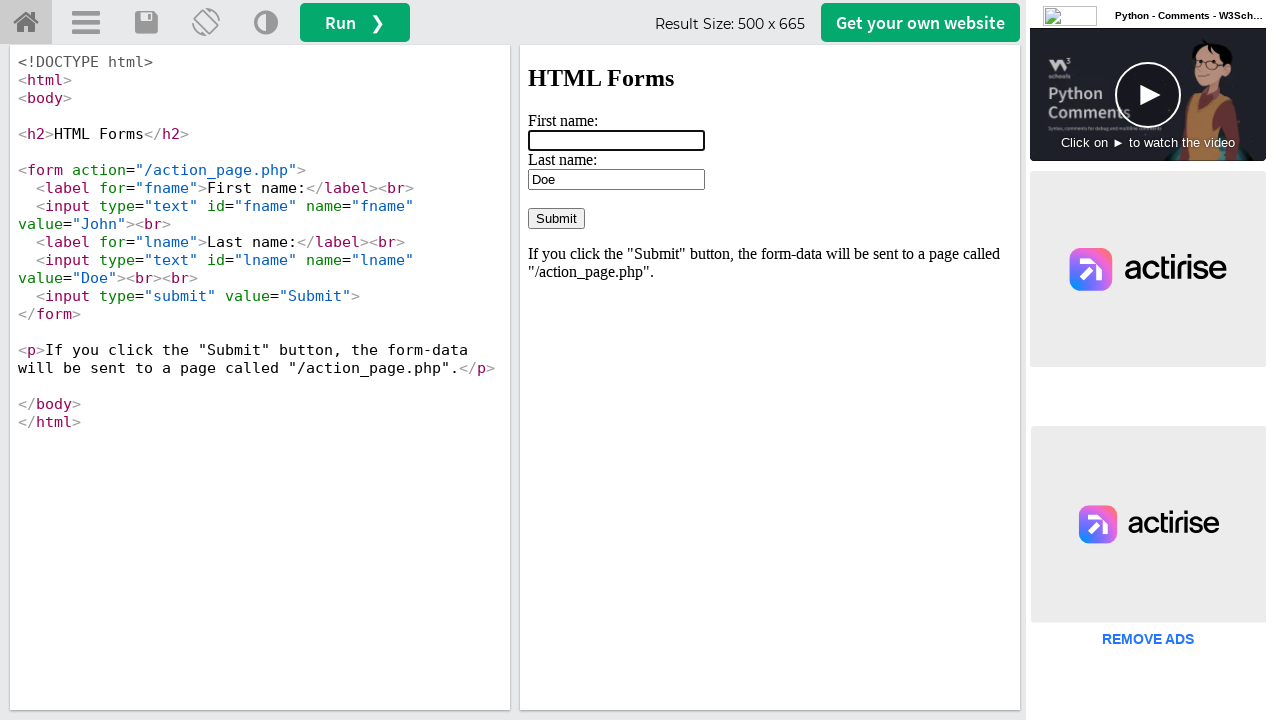

Filled first name field with 'Shewlee' on iframe#iframeResult >> internal:control=enter-frame >> input[name='fname']
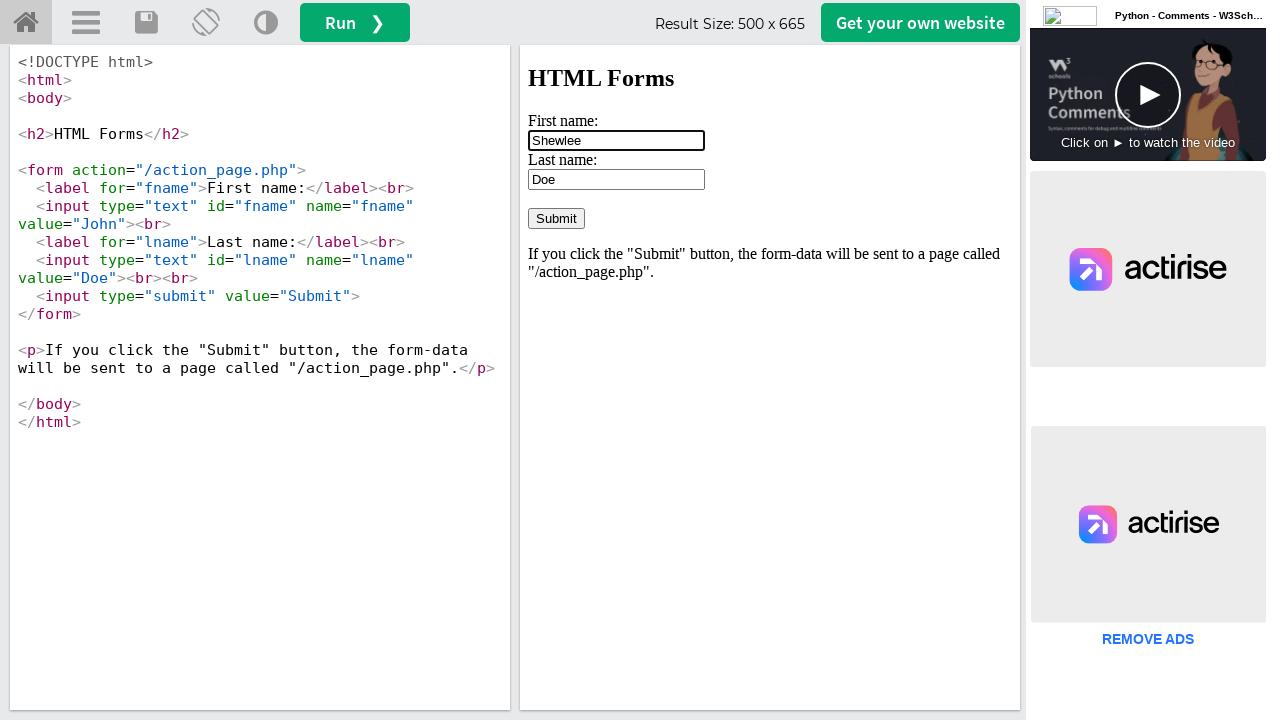

Cleared the last name field on iframe#iframeResult >> internal:control=enter-frame >> input#lname
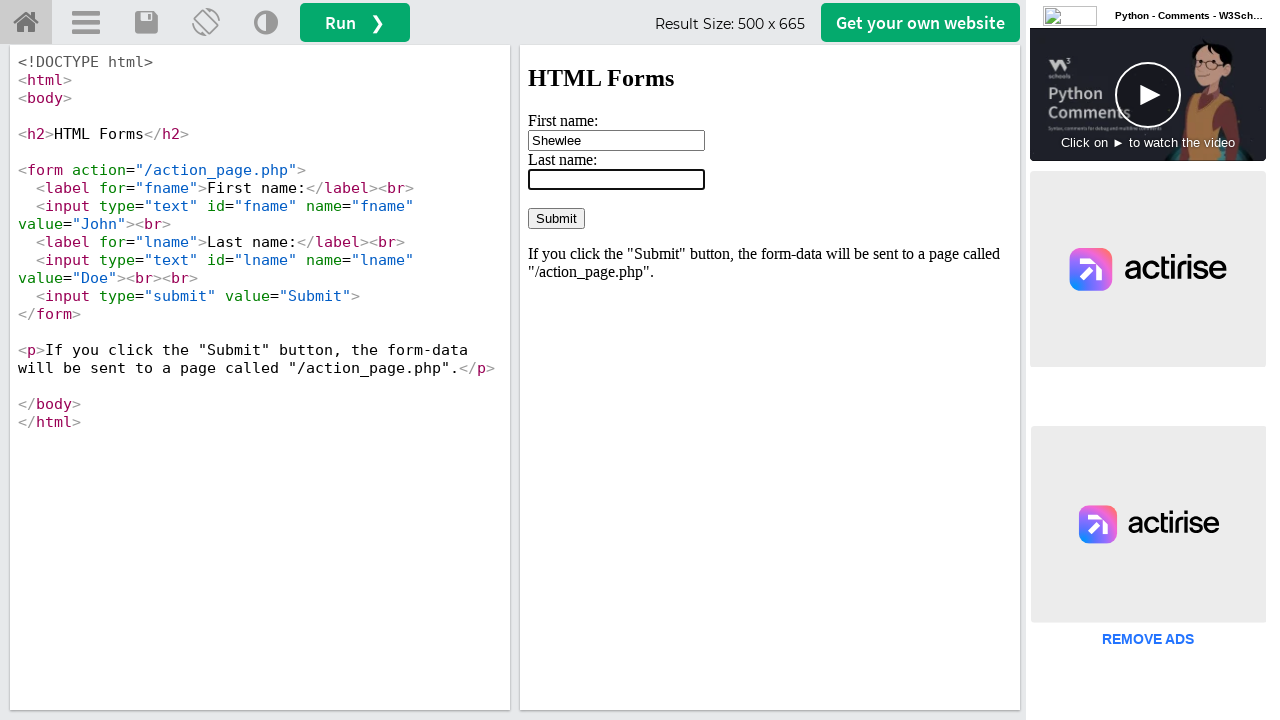

Filled last name field with 'Hassan' on iframe#iframeResult >> internal:control=enter-frame >> input#lname
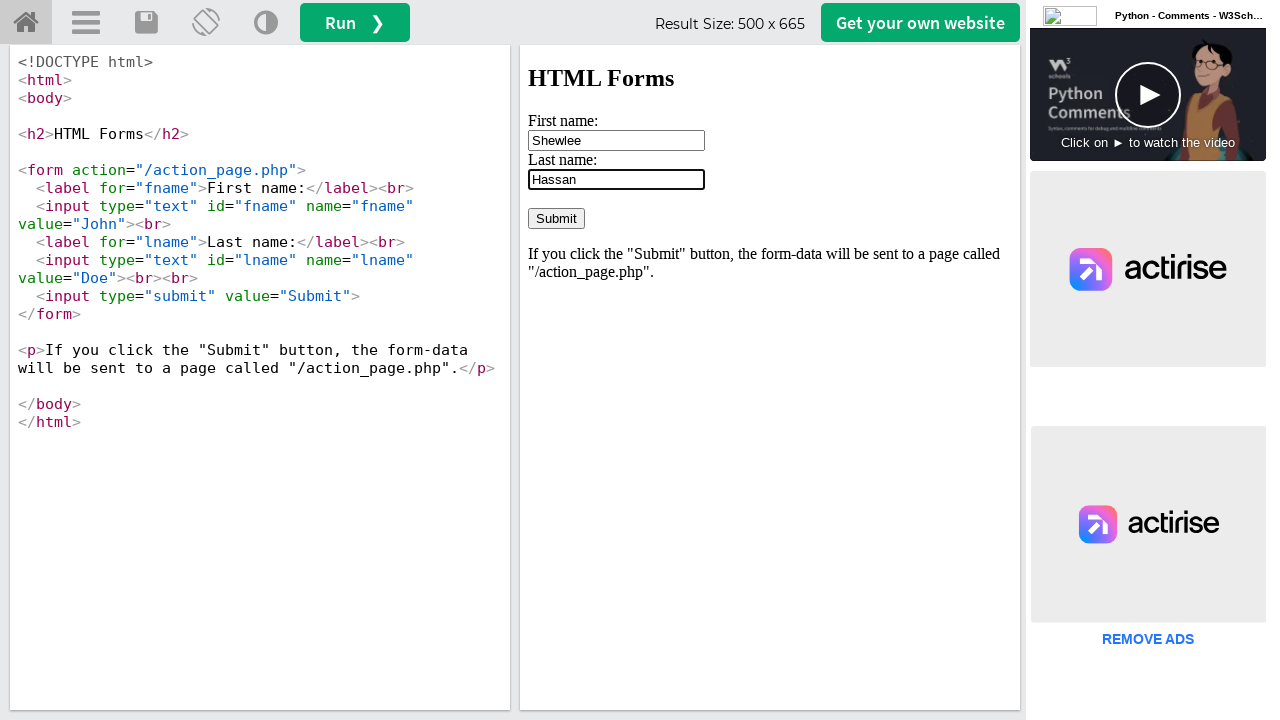

Clicked submit button to submit the form at (556, 218) on iframe#iframeResult >> internal:control=enter-frame >> input[value='Submit']
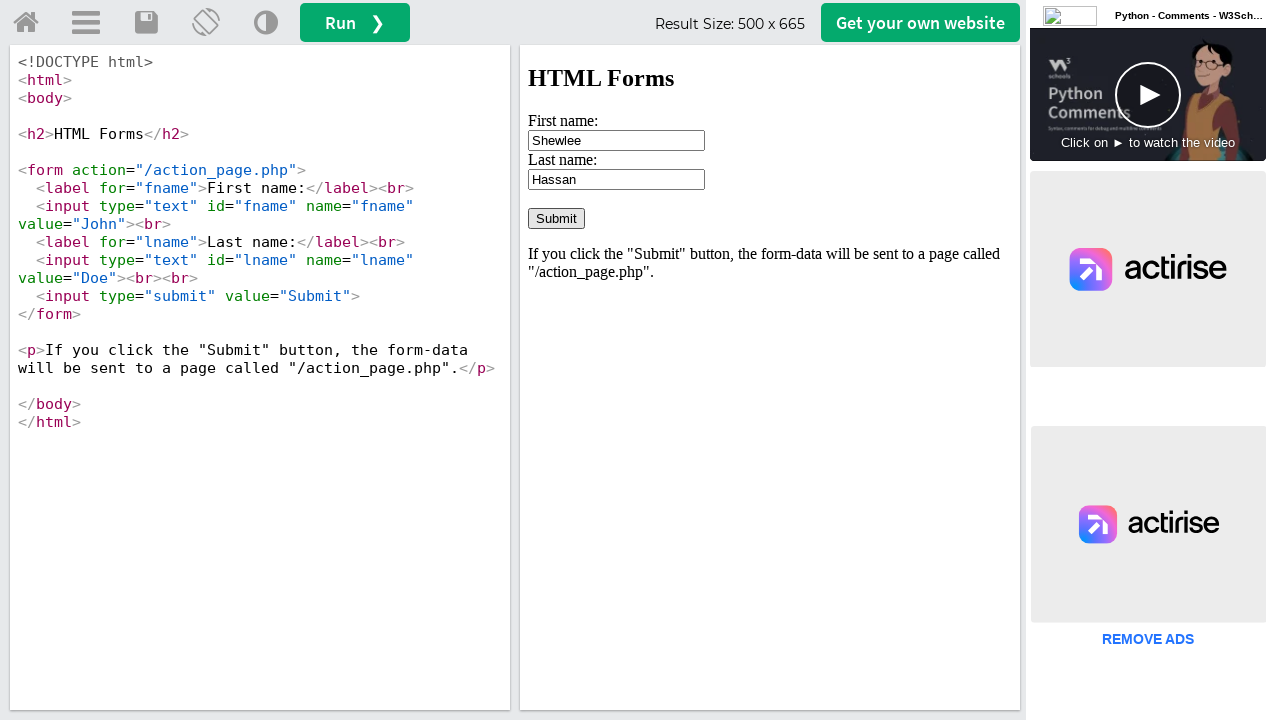

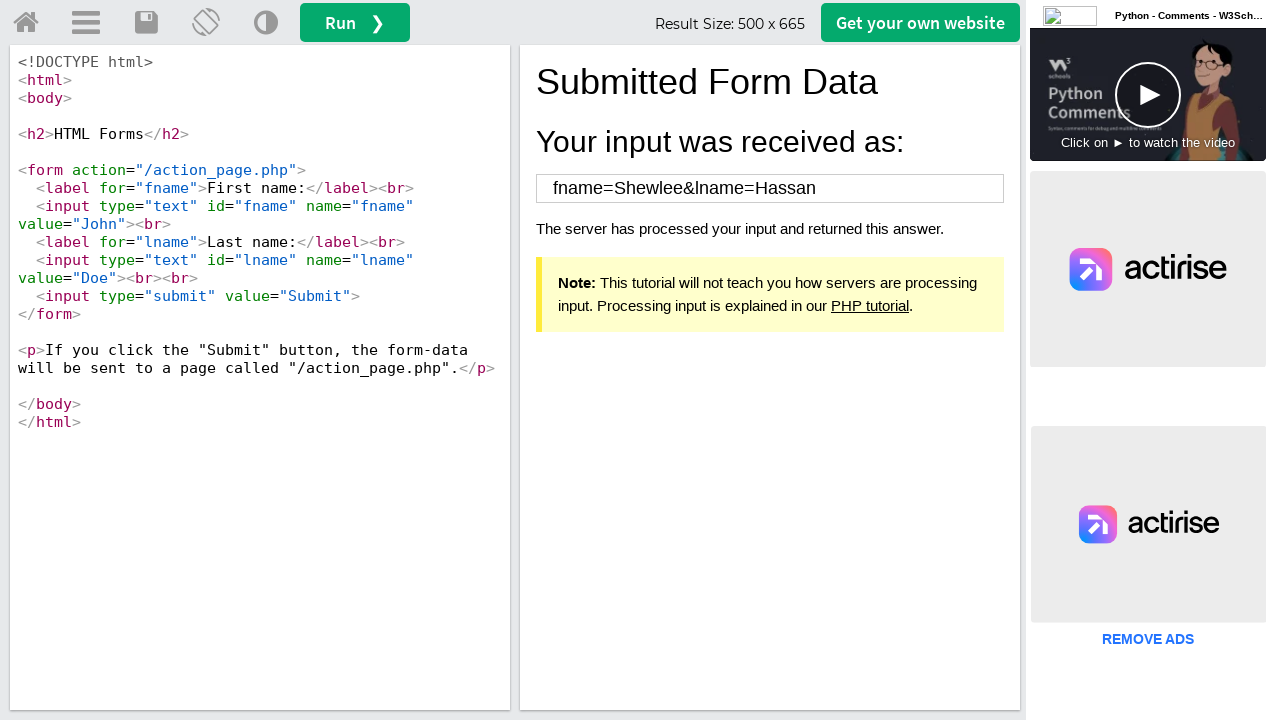